Tests table sorting functionality by selecting items per page, clicking the sort header, and verifying that vegetable/fruit names are sorted alphabetically

Starting URL: https://rahulshettyacademy.com/seleniumPractise/#/offers

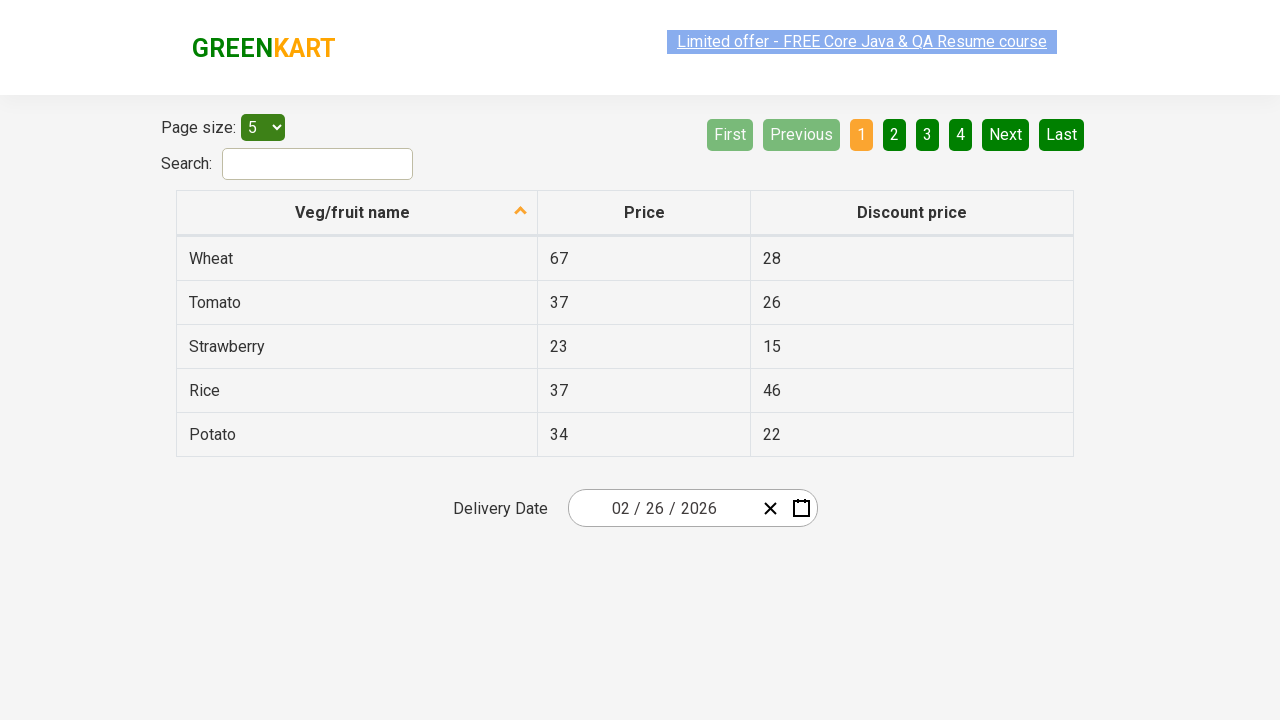

Selected 20 items per page from dropdown on #page-menu
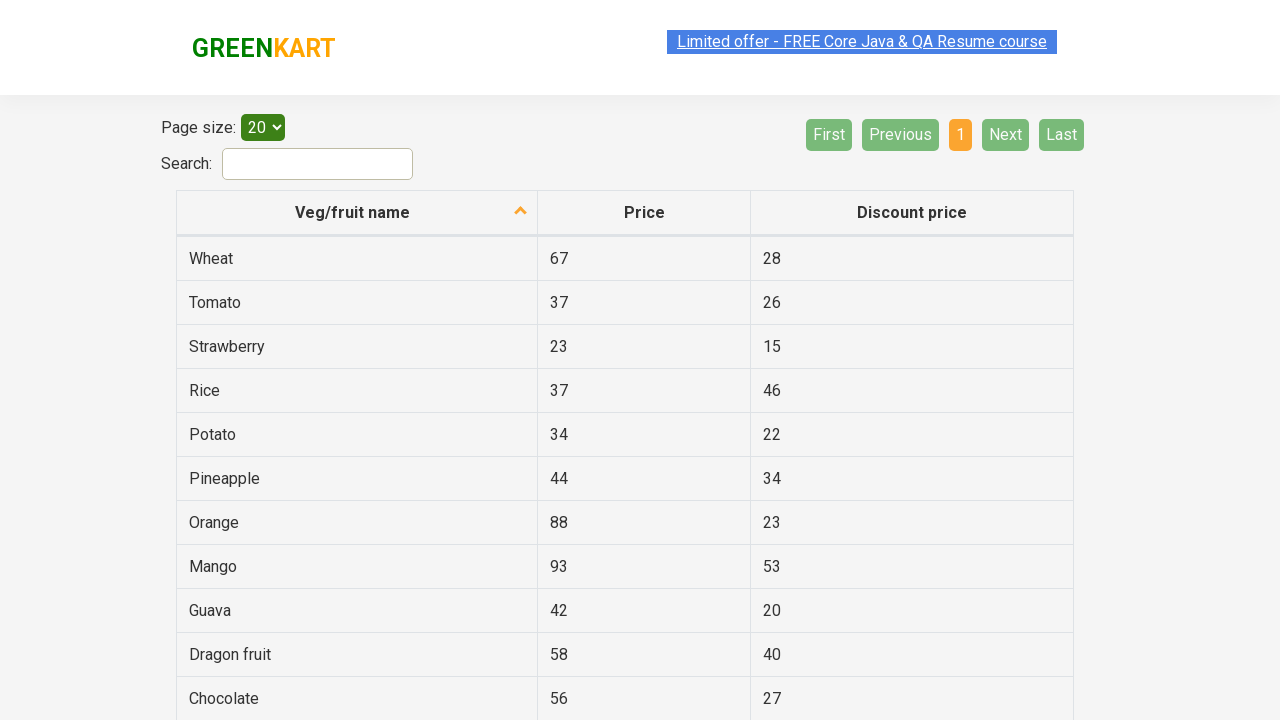

Clicked on Veg/fruit name column header to sort at (353, 212) on xpath=//th/span[text()='Veg/fruit name']
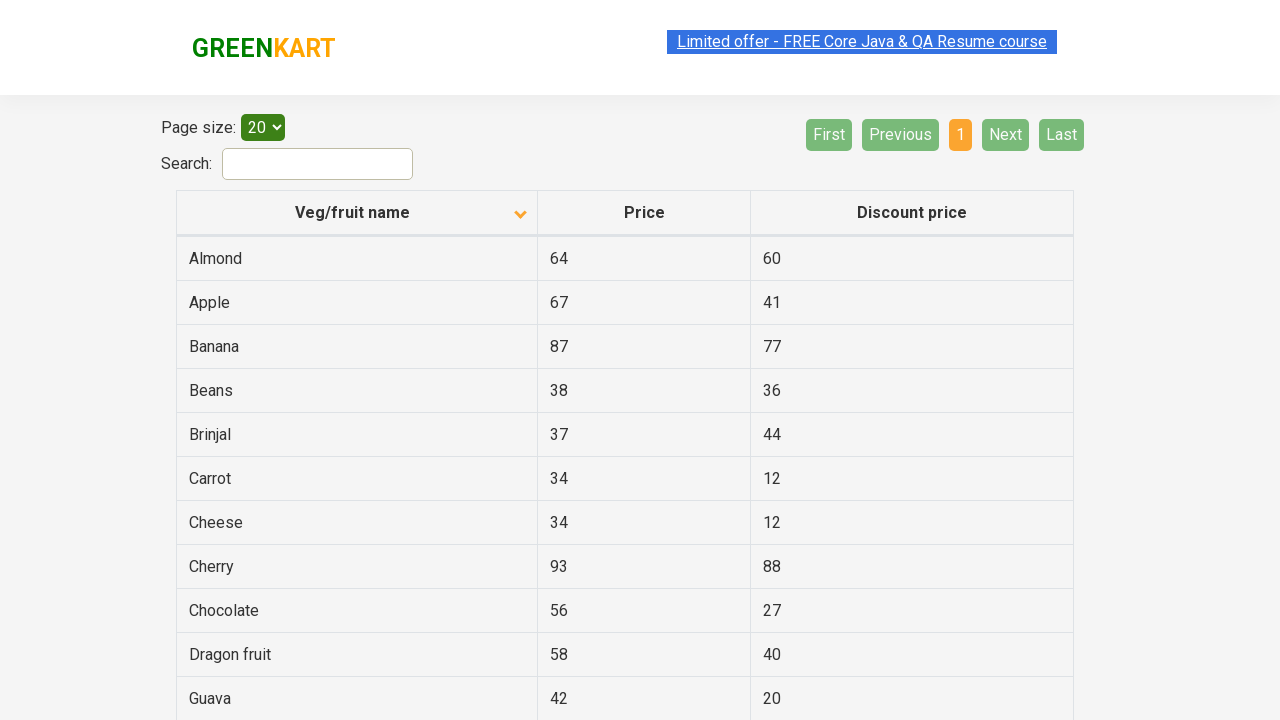

Waited for table to complete sorting
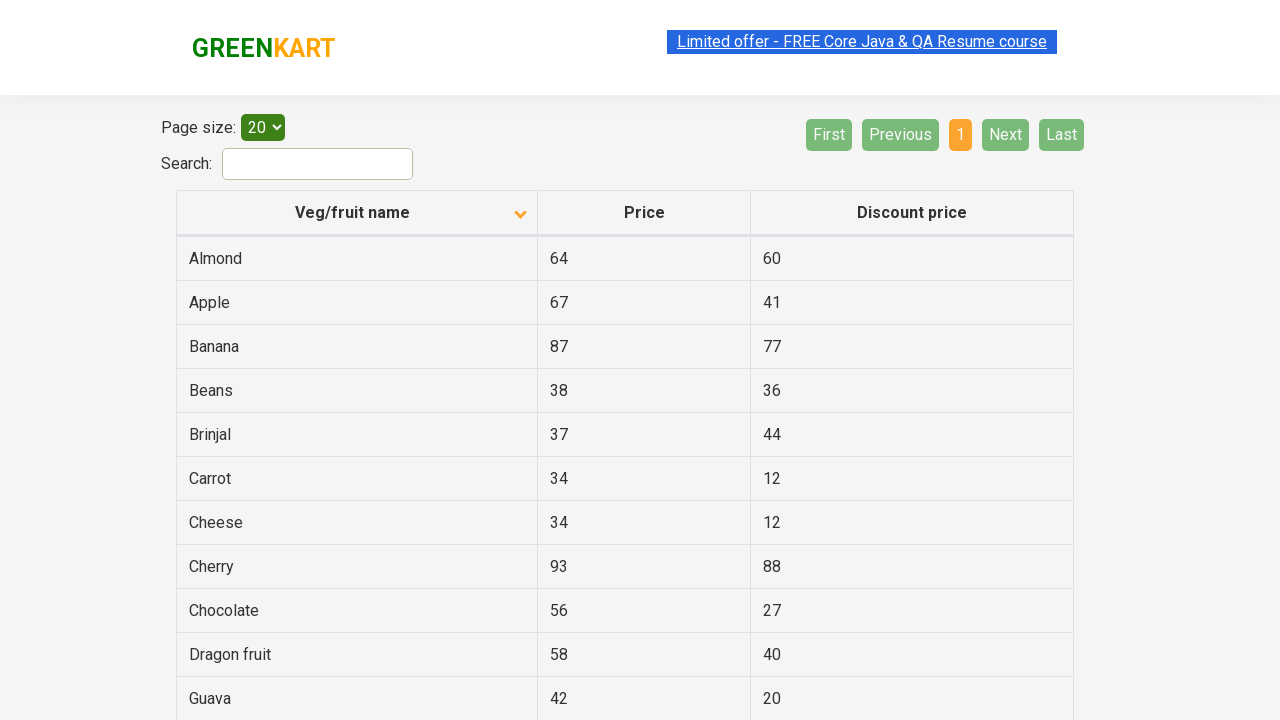

Retrieved all vegetable/fruit name elements from table
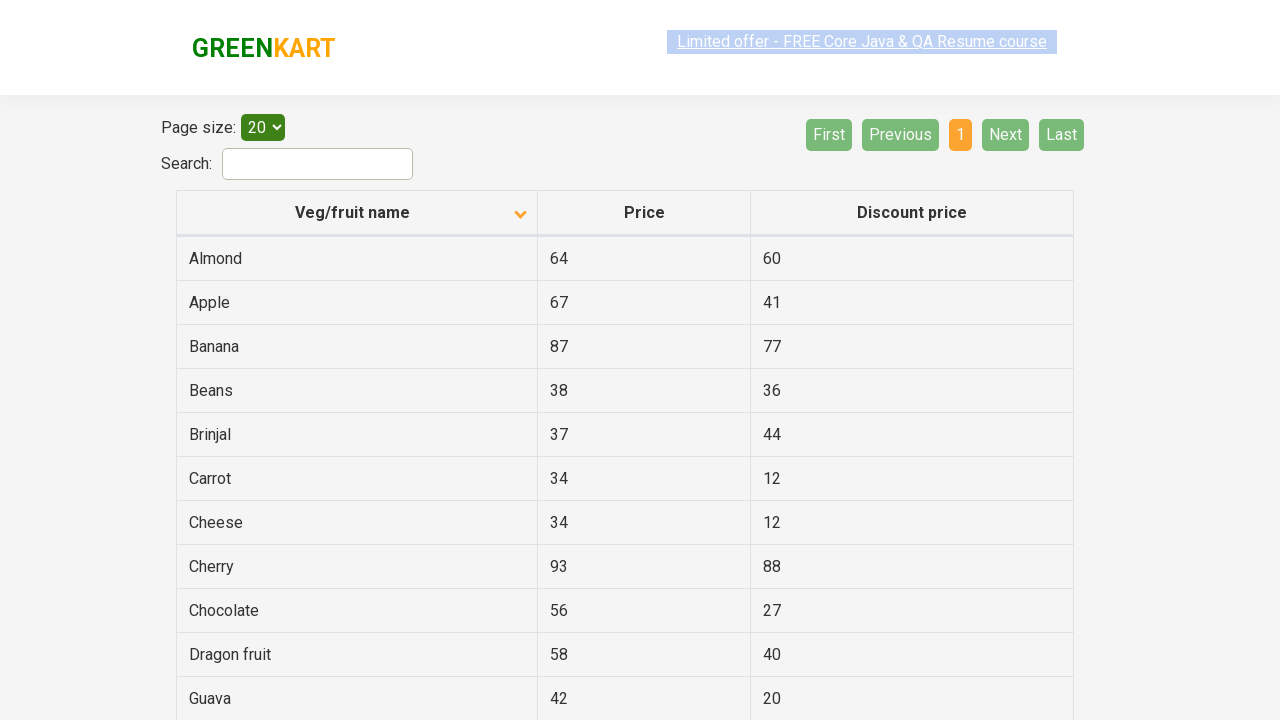

Extracted text content from all vegetable/fruit name elements
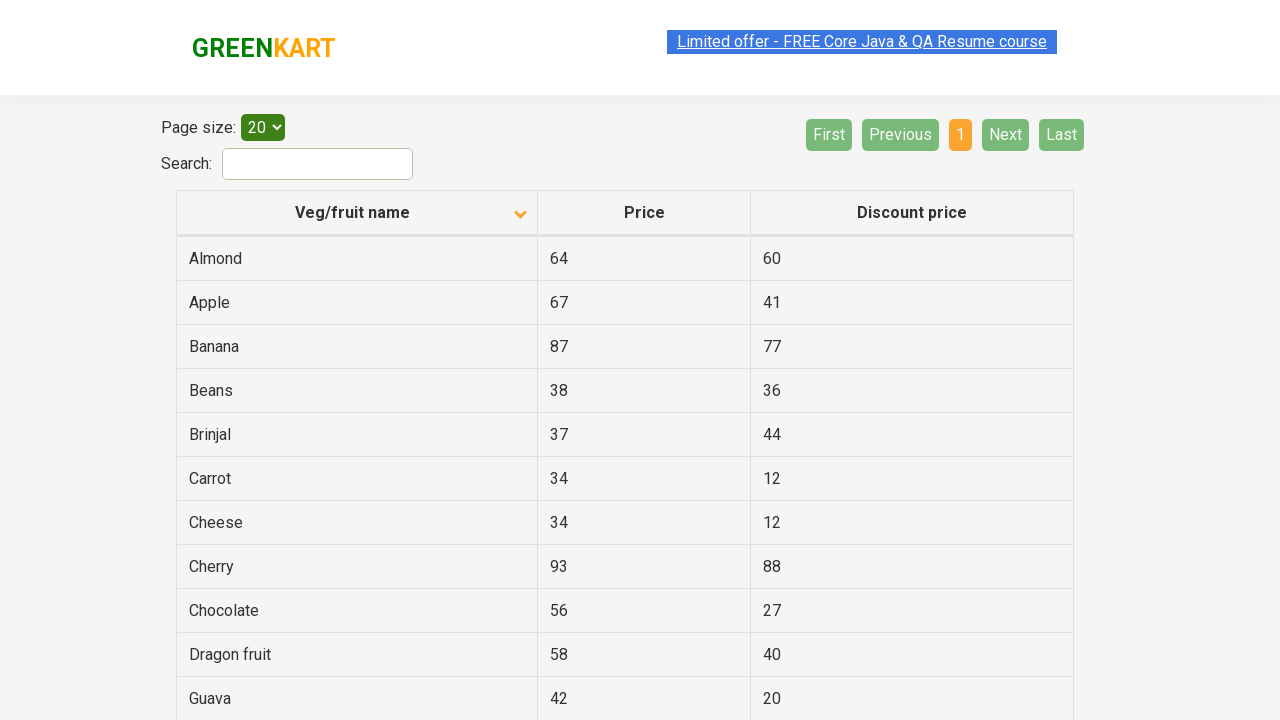

Created sorted copy of vegetable/fruit names list
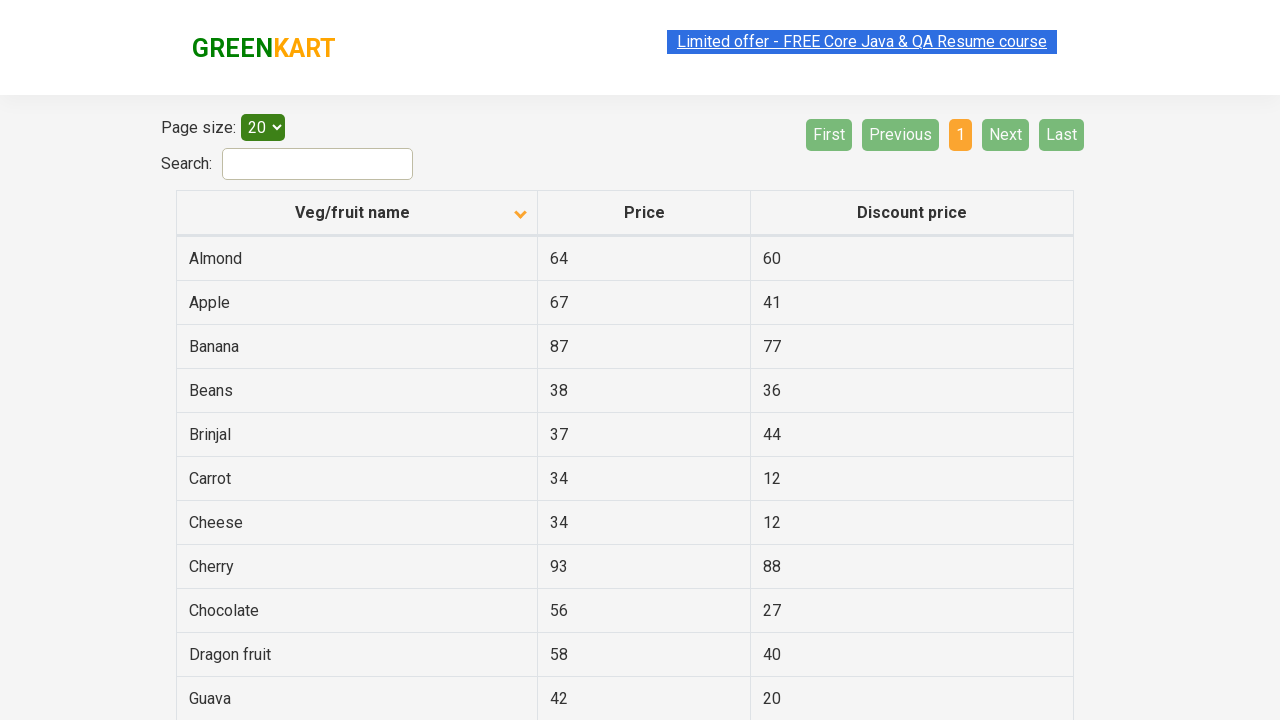

Verified that vegetable/fruit names are sorted alphabetically
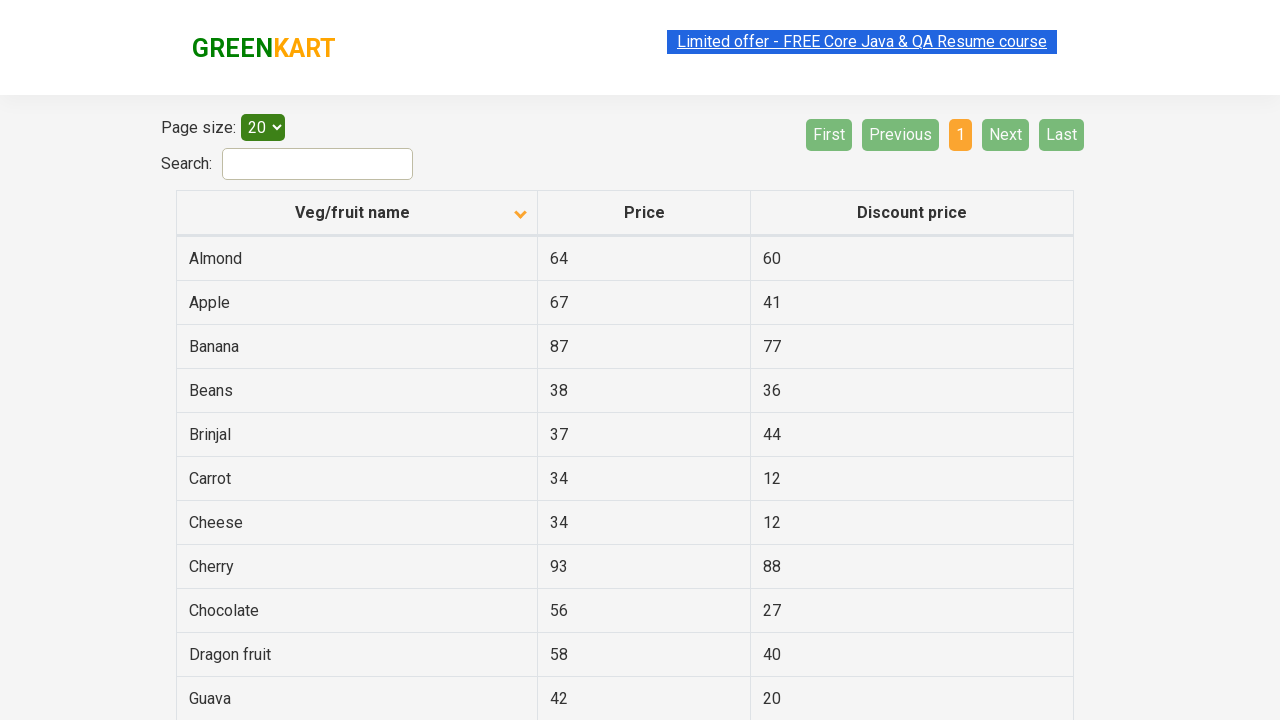

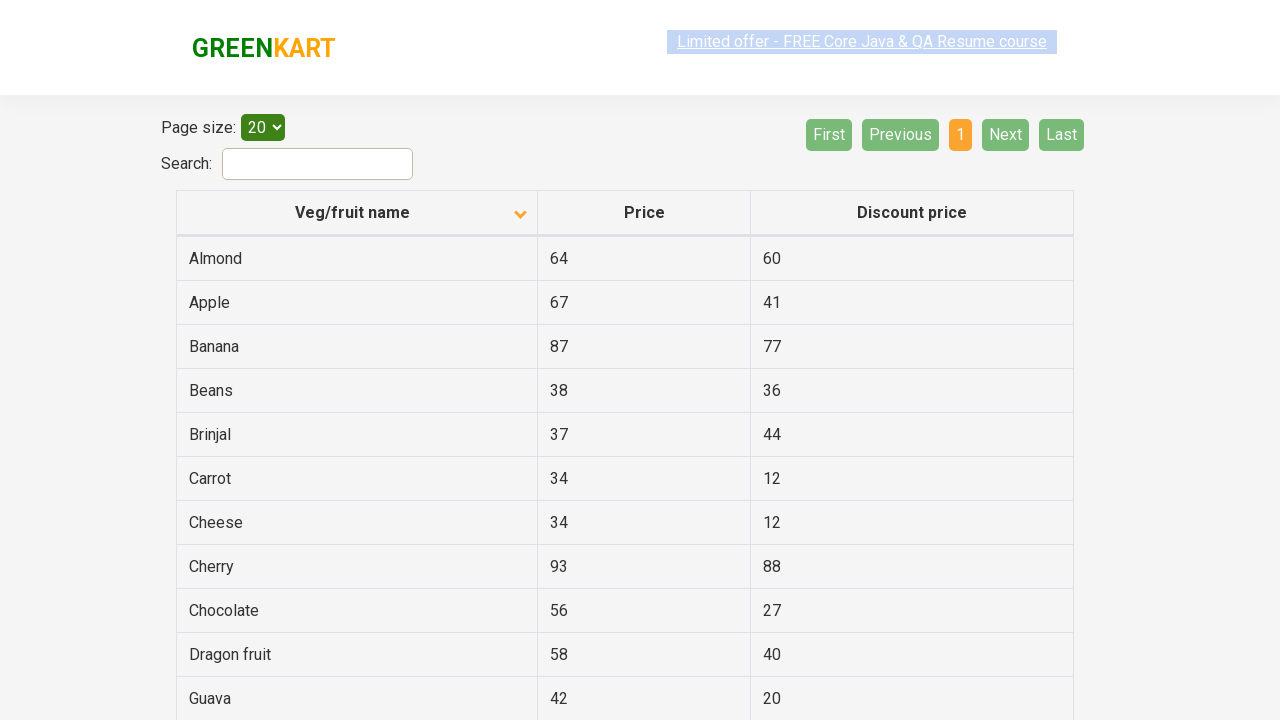